Tests JavaScript alert handling on W3Schools by switching to an iframe, clicking the Try button to trigger an alert, and then accepting the alert

Starting URL: https://www.w3schools.com/js/tryit.asp?filename=tryjs_alert

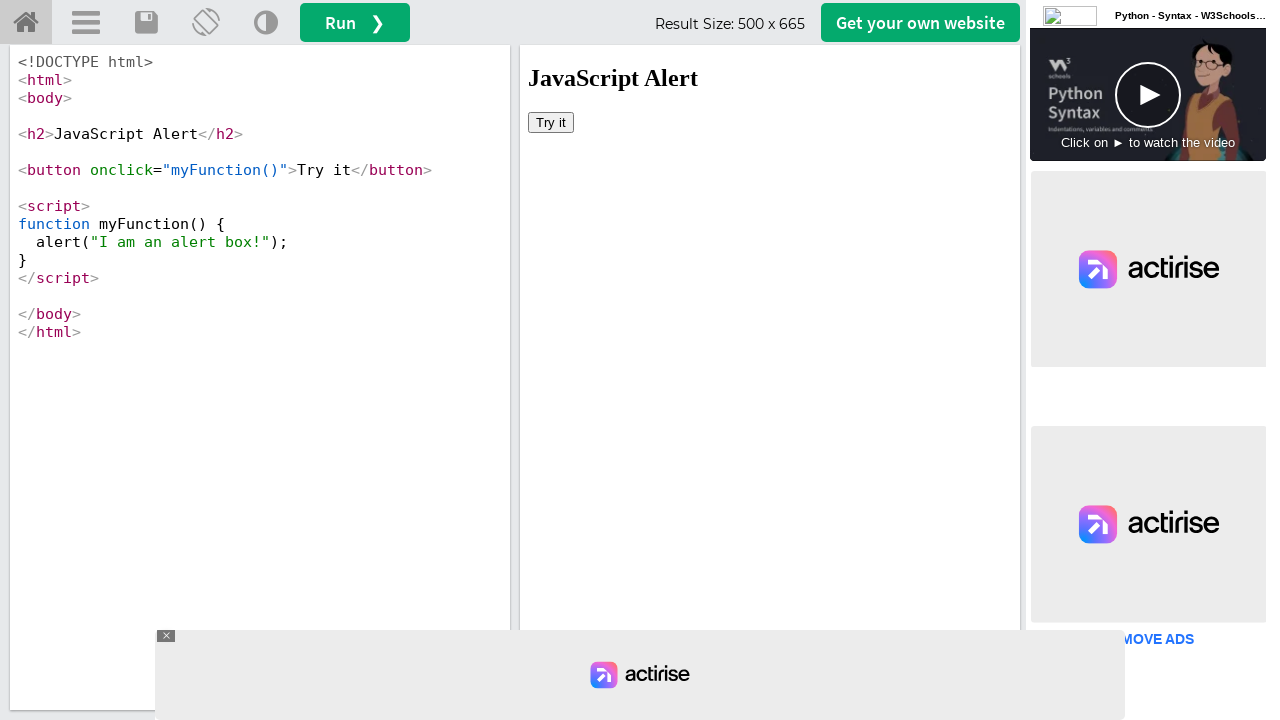

Located the iframe containing the Try button
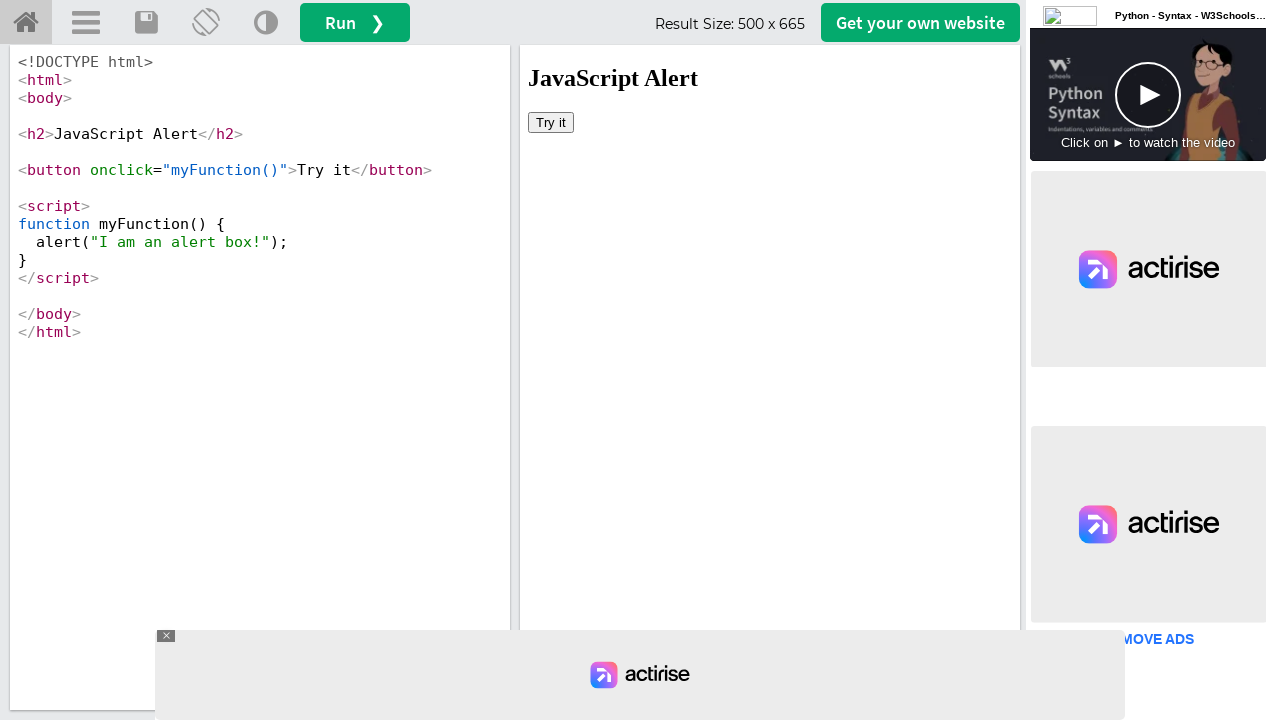

Clicked the 'Try it' button to trigger JavaScript alert at (551, 122) on iframe >> nth=0 >> internal:control=enter-frame >> xpath=//button[contains(text(
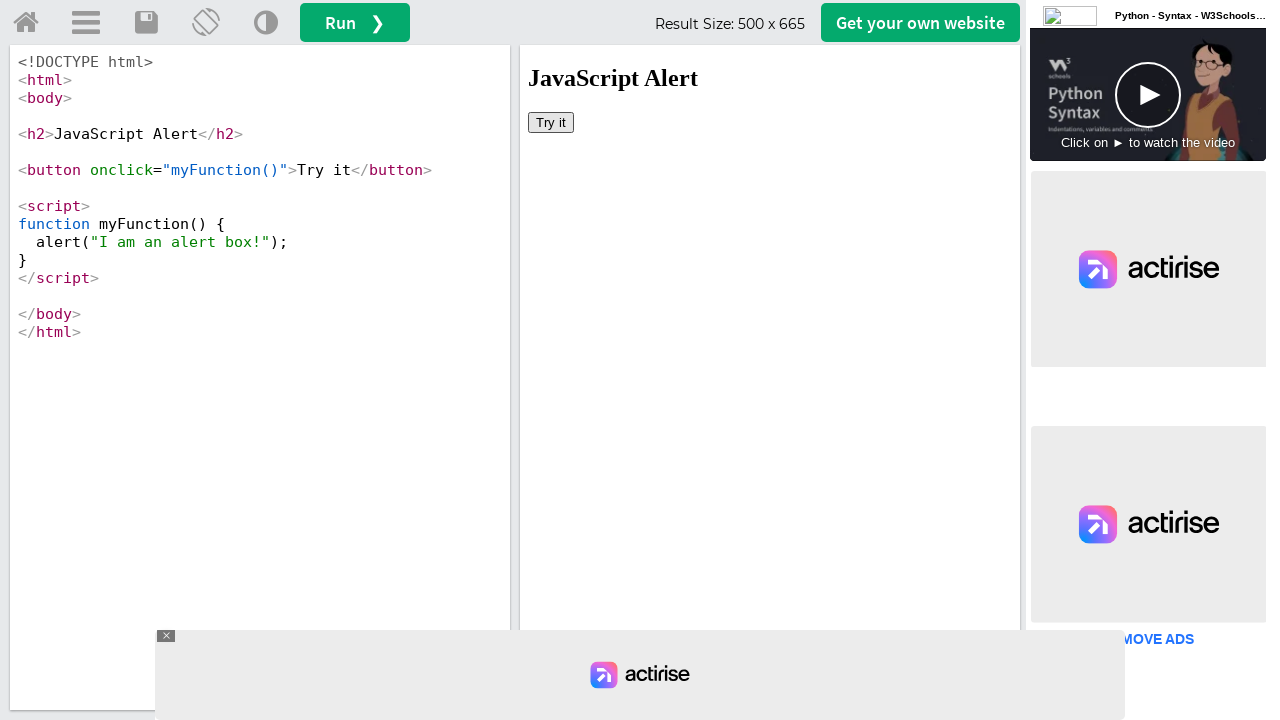

Set up dialog handler to accept JavaScript alerts
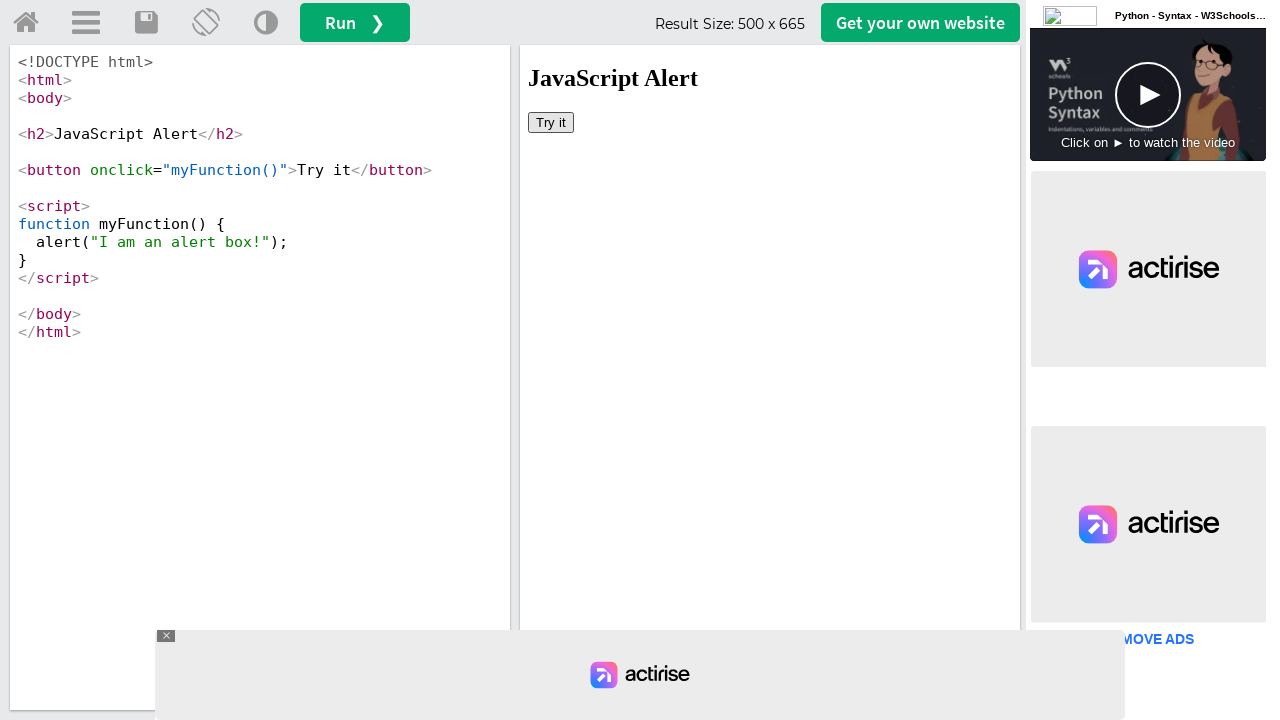

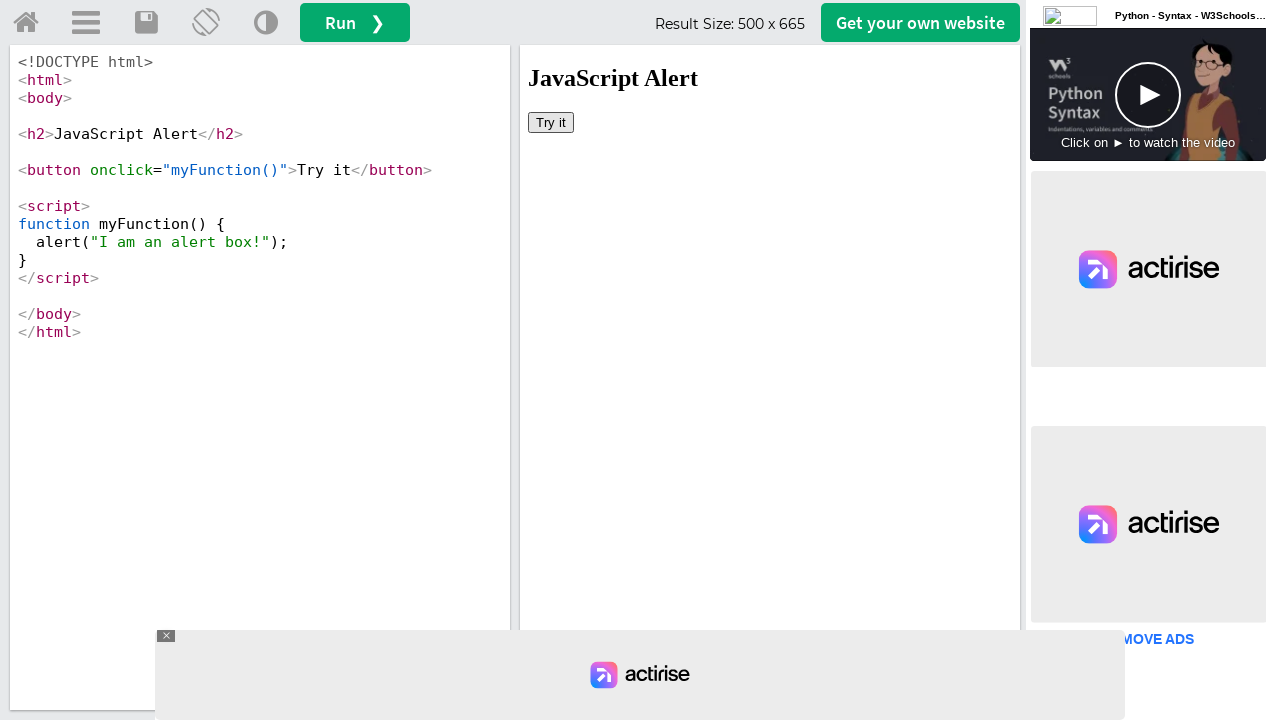